Tests navigation to different product categories by clicking on category links and verifying URL changes

Starting URL: https://domod.ba

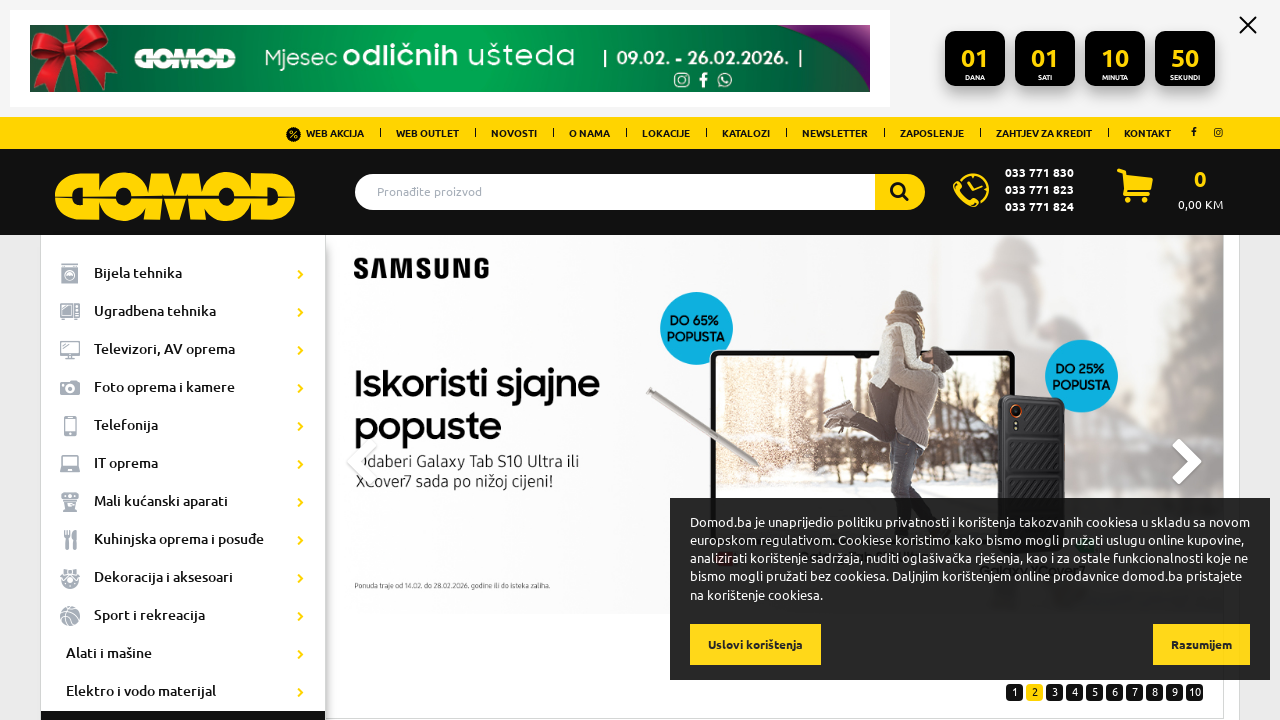

Clicked on bijela-tehnika category link at (300, 274) on .categories .expand-link[href='https://domod.ba/shop/bijela-tehnika']
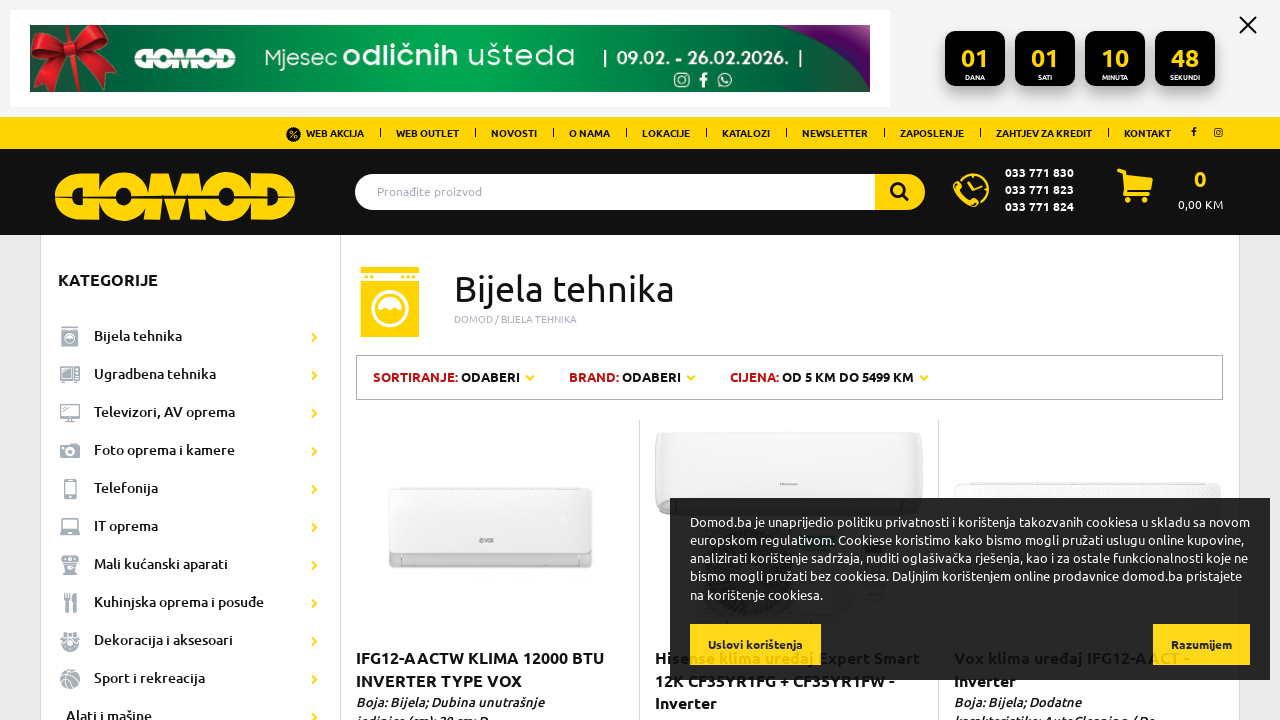

Verified URL changed to bijela-tehnika category page
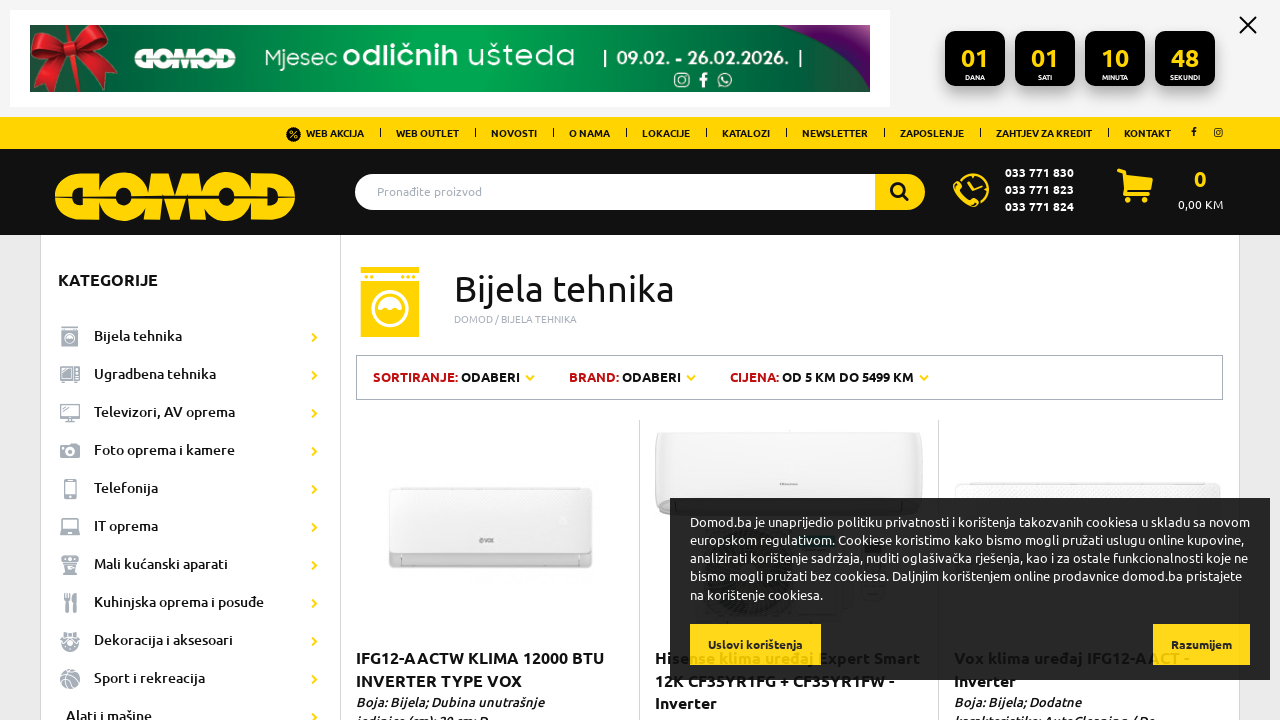

Navigated back to previous page
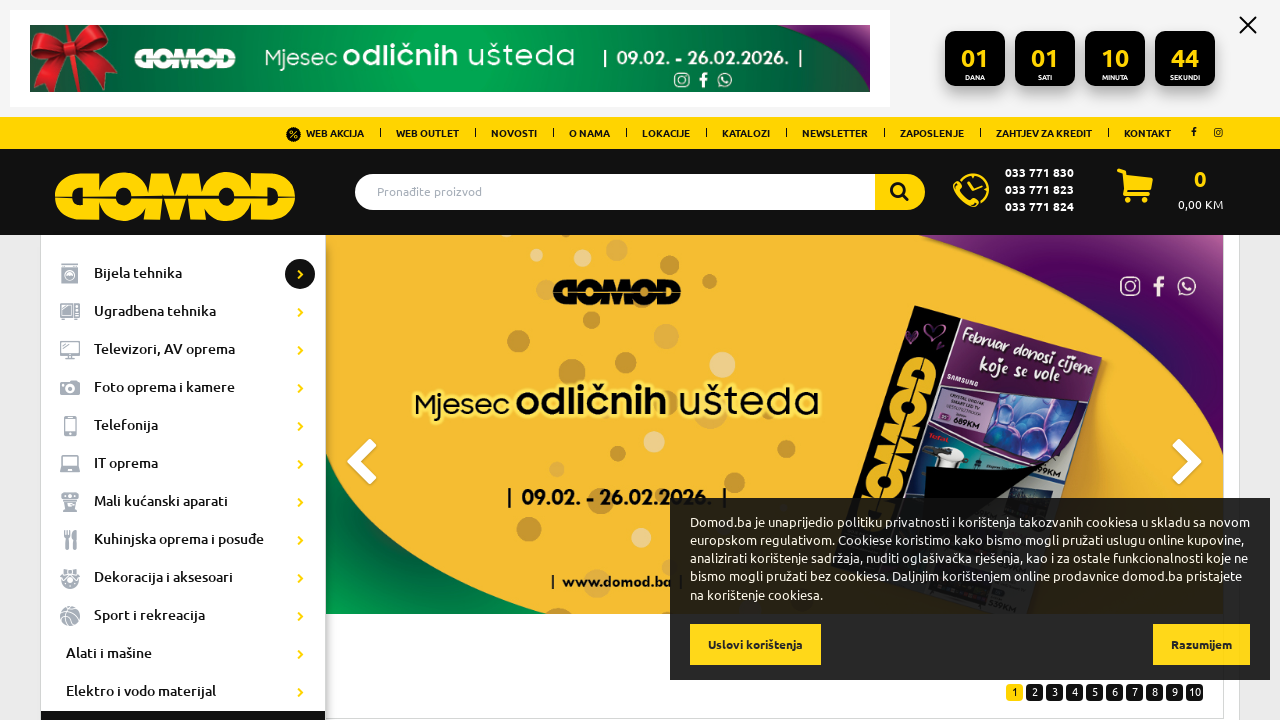

Clicked on mali-kucanski-aparati category link at (300, 502) on .categories .expand-link[href='https://domod.ba/shop/mali-kucanski-aparati']
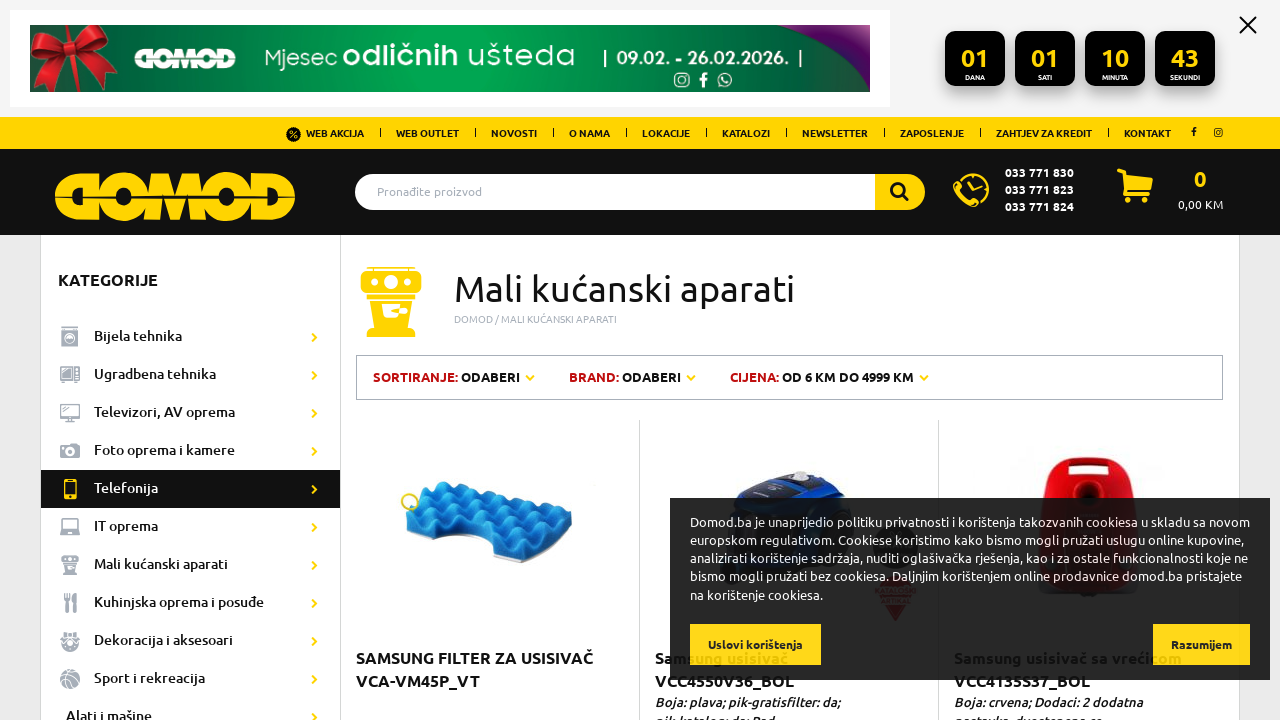

Verified URL changed to mali-kucanski-aparati category page
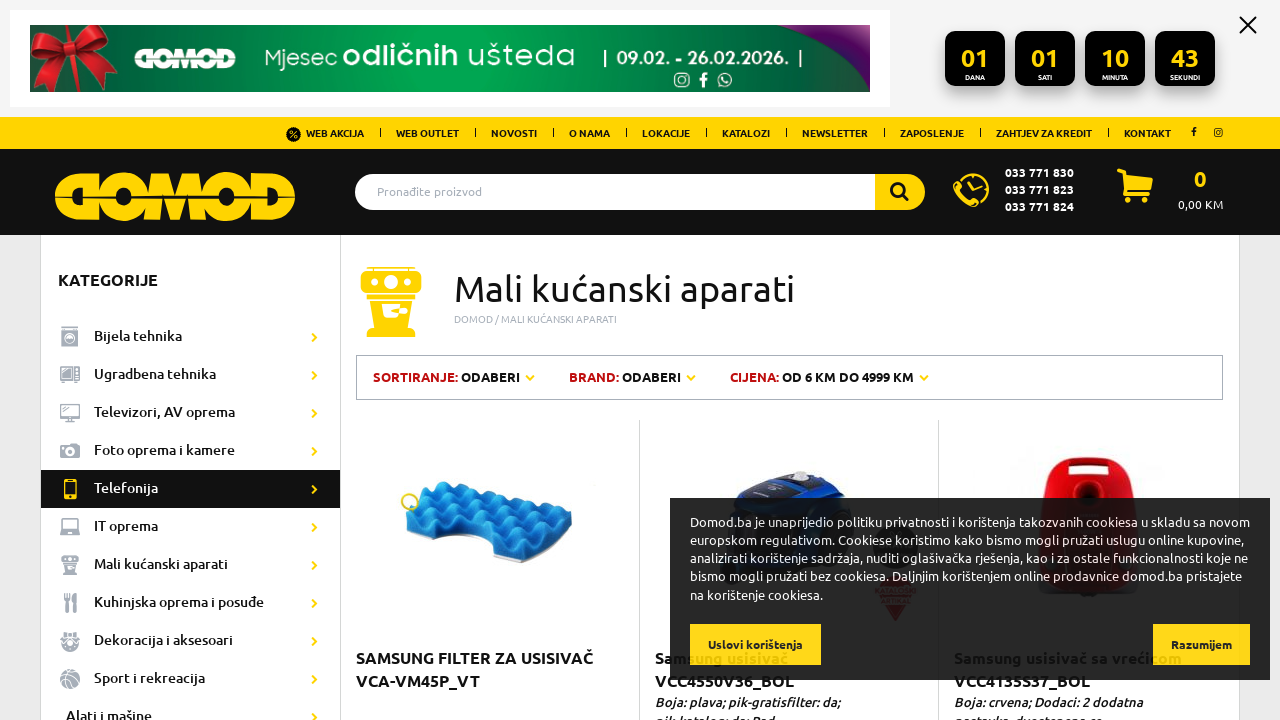

Navigated back to previous page
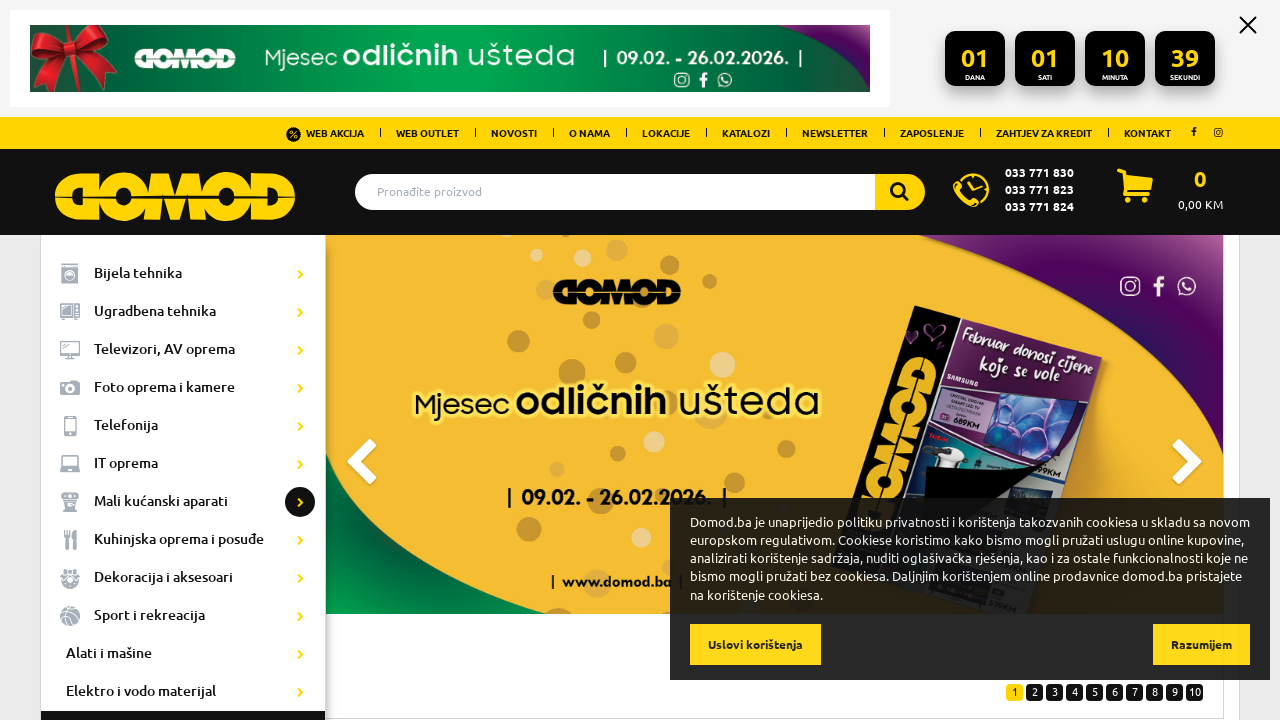

Clicked on telefonija category link at (300, 426) on .categories .expand-link[href='https://domod.ba/shop/telefonija']
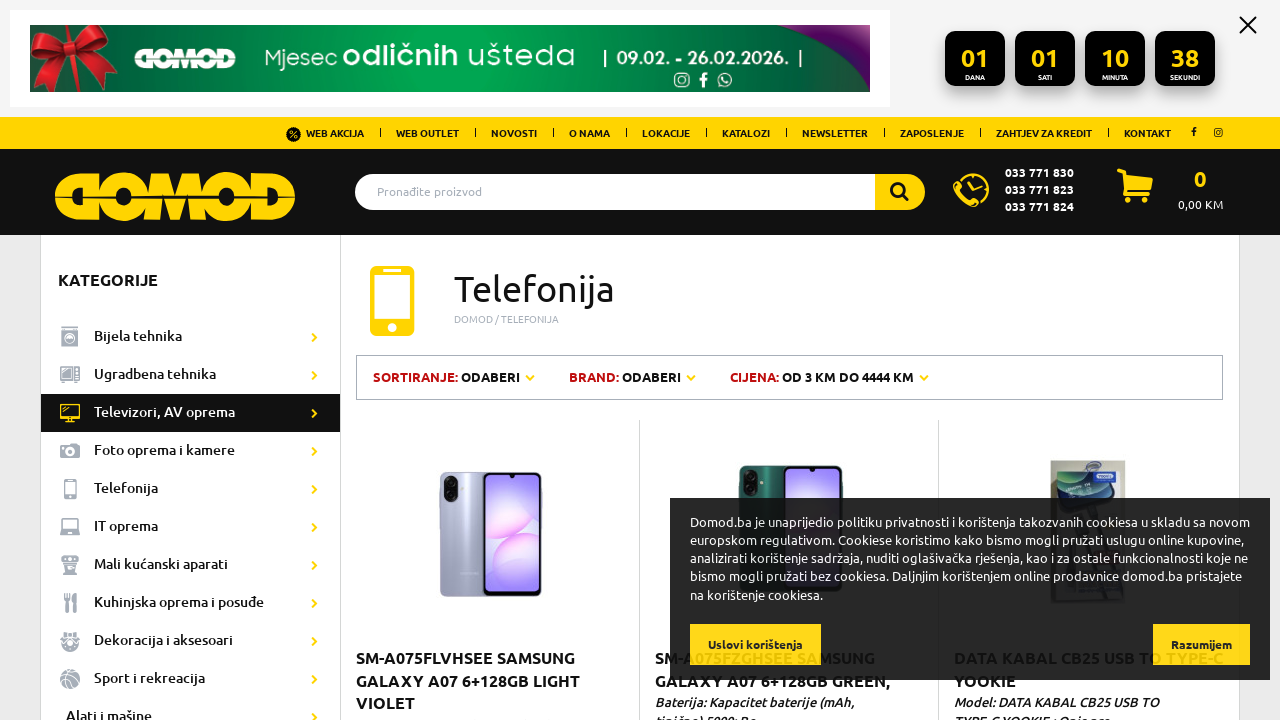

Verified URL changed to telefonija category page
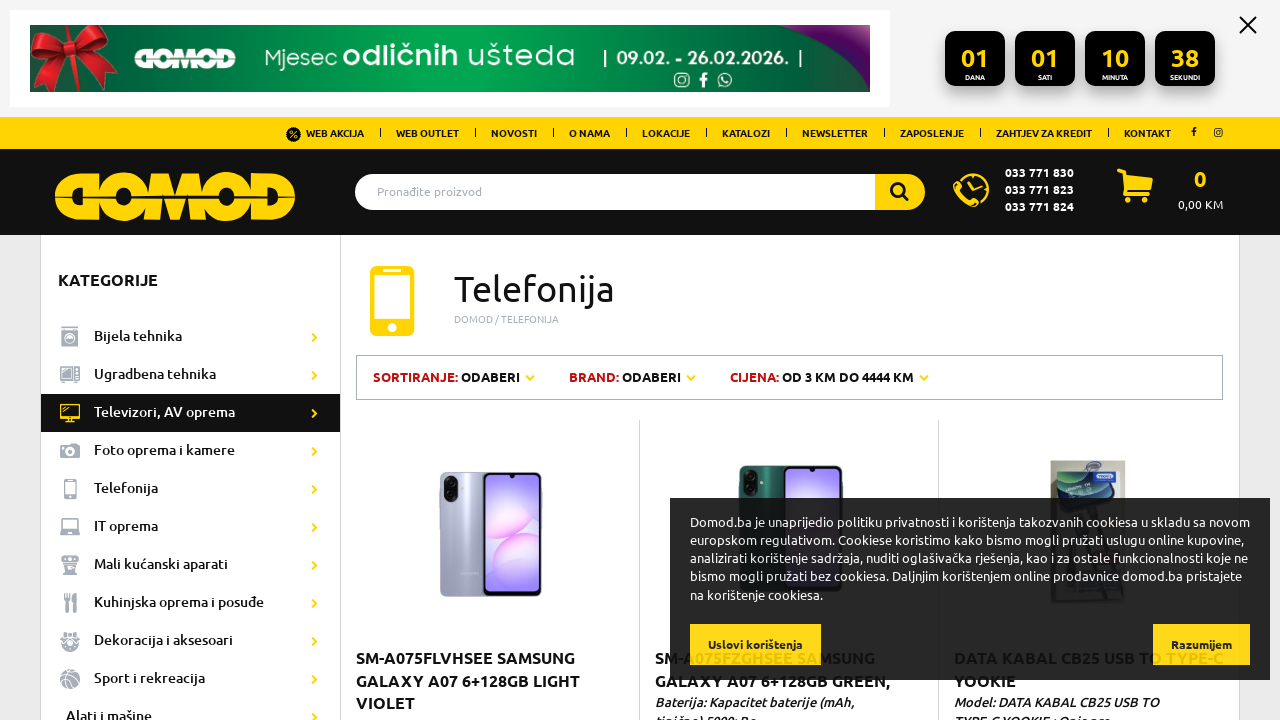

Navigated back to previous page
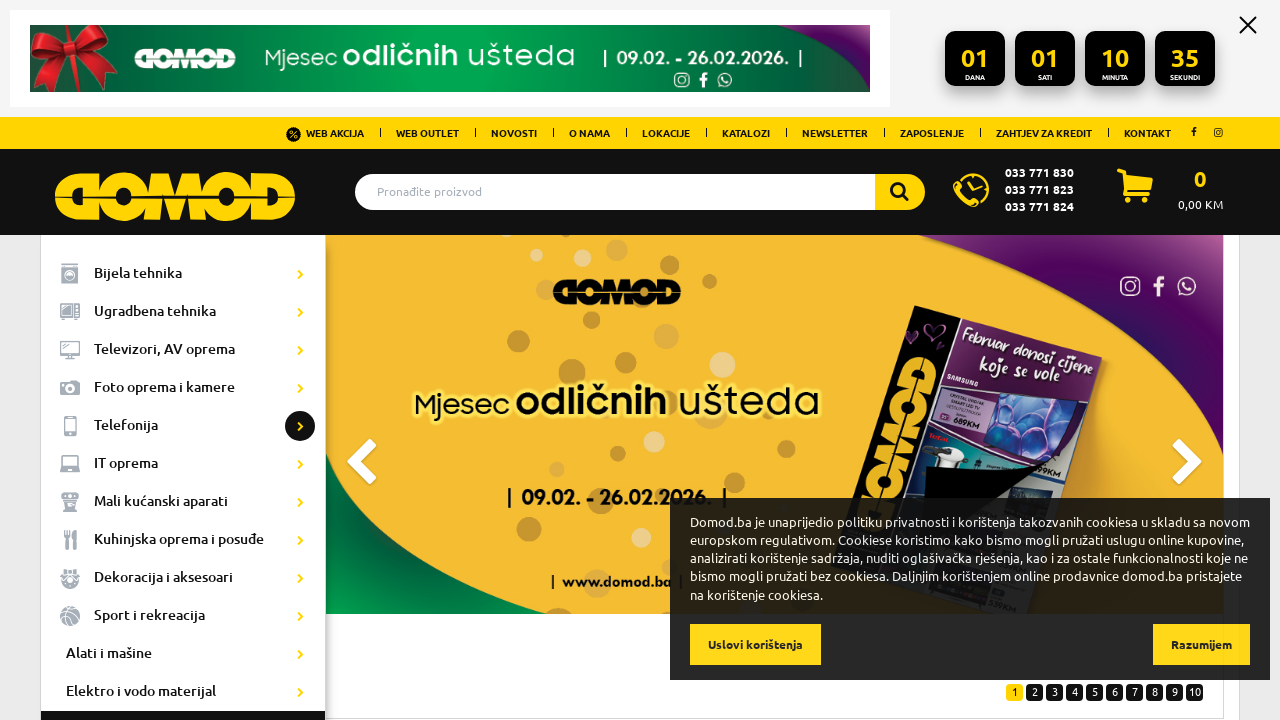

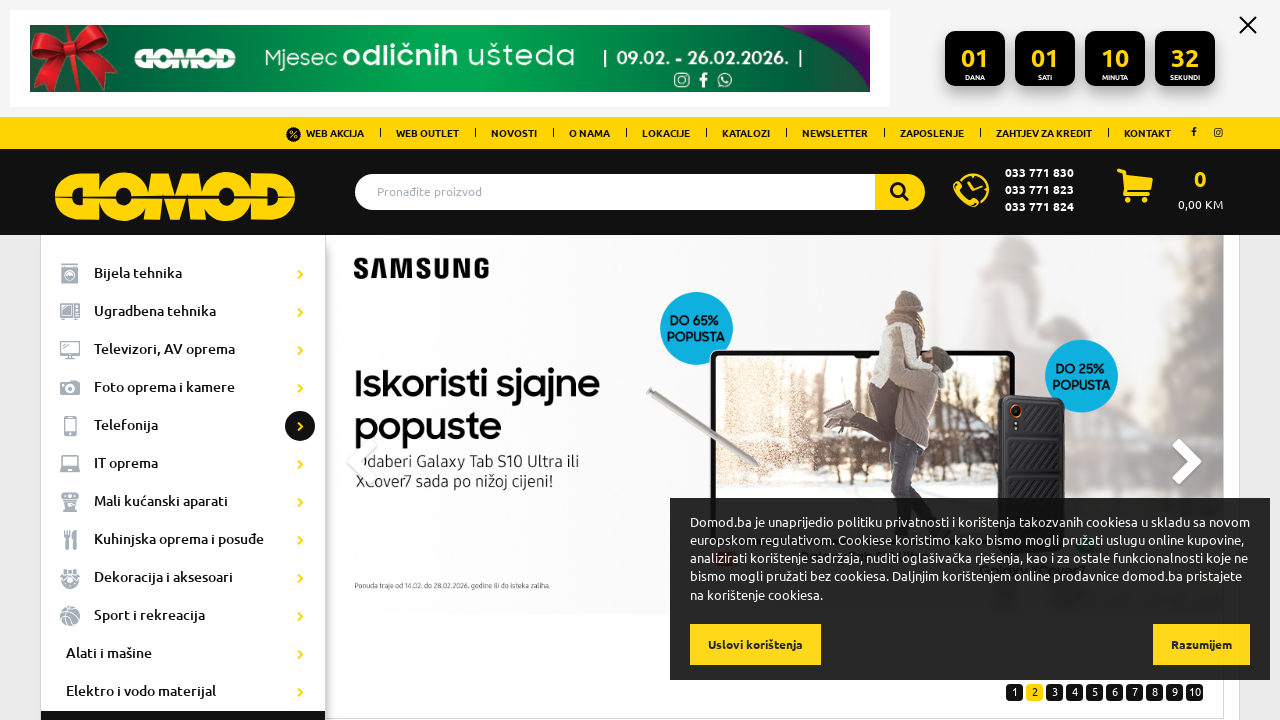